Tests price range slider functionality by dragging the minimum and maximum slider handles to adjust the price range

Starting URL: https://www.jqueryscript.net/demo/Price-Range-Slider-jQuery-UI/

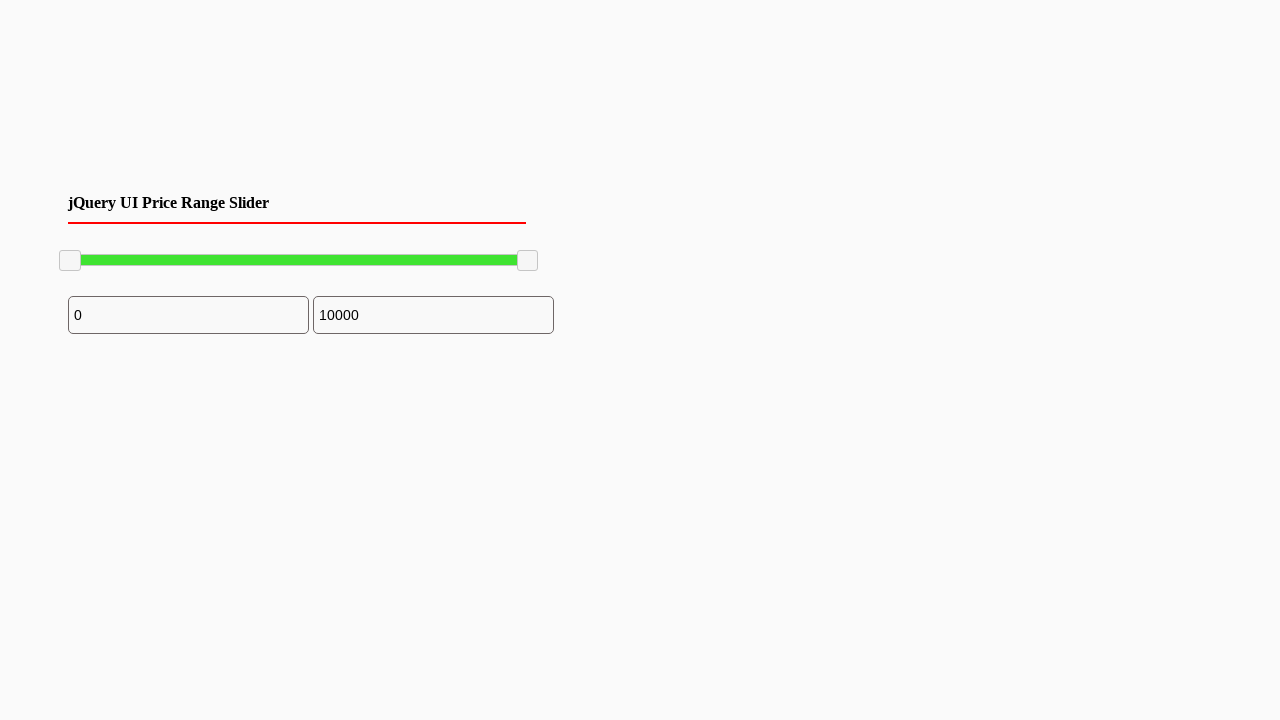

Located minimum price slider handle
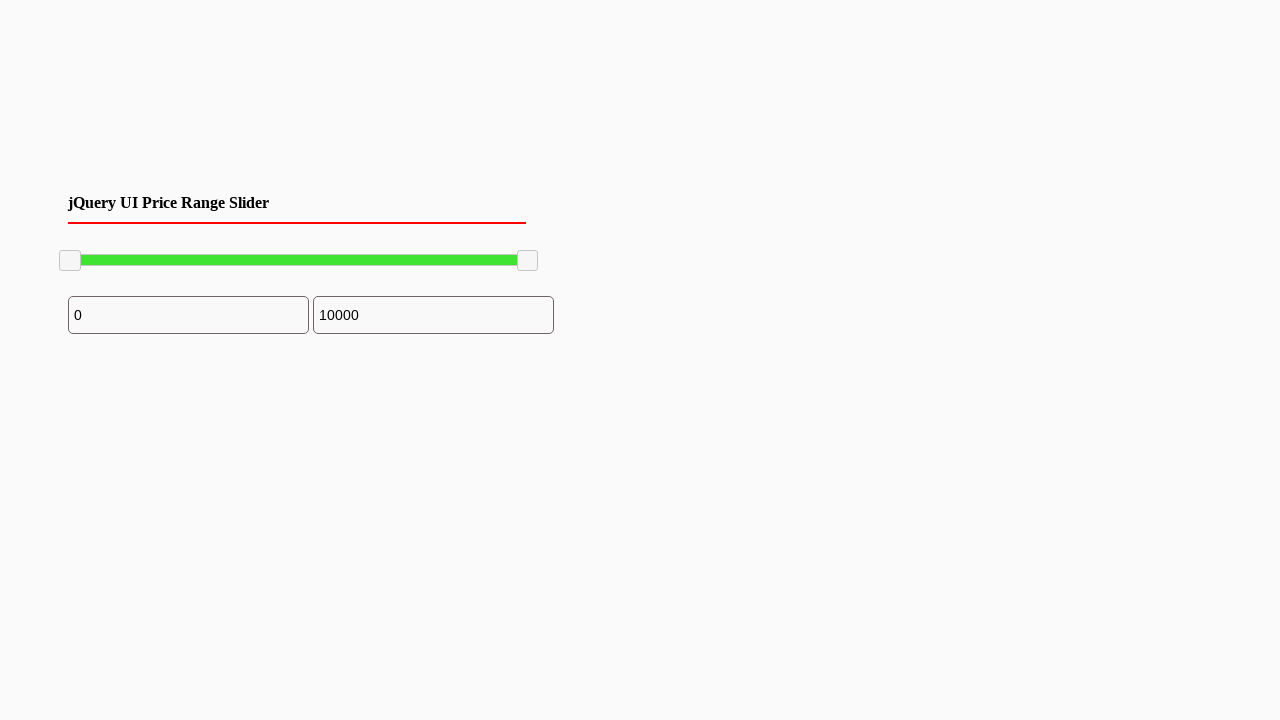

Dragged minimum slider 100 pixels to the right at (160, 251)
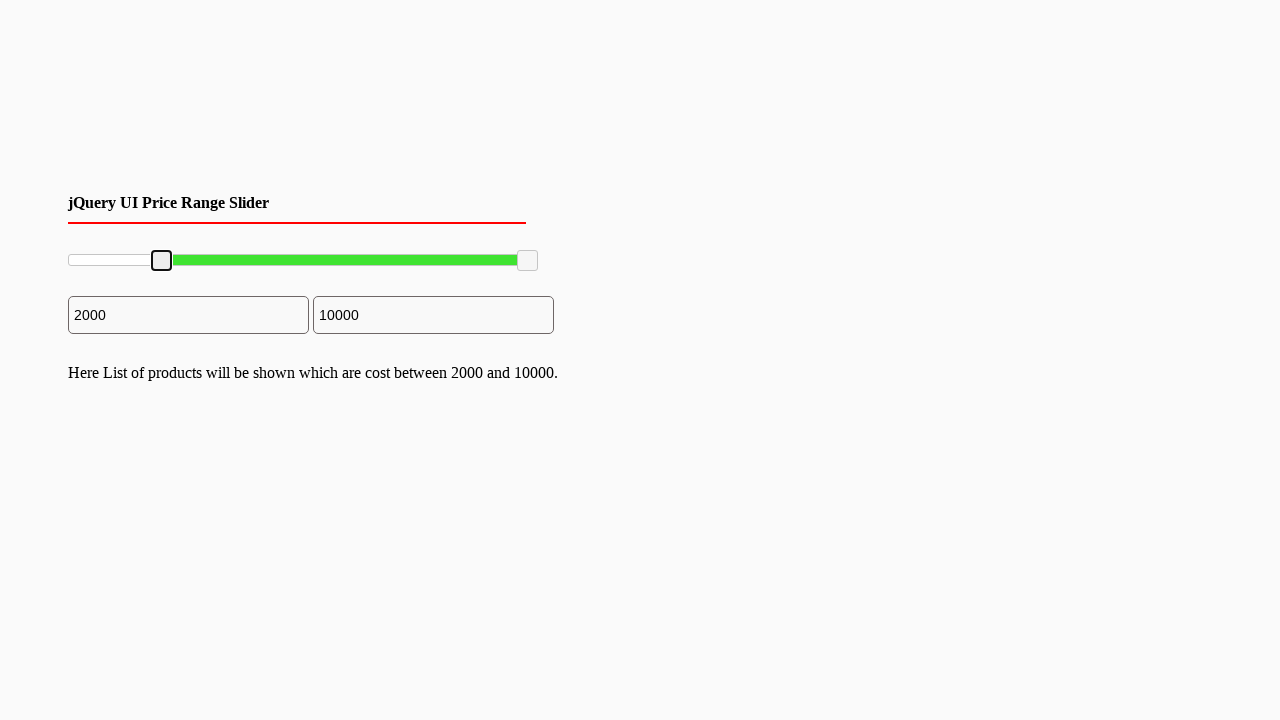

Located maximum price slider handle
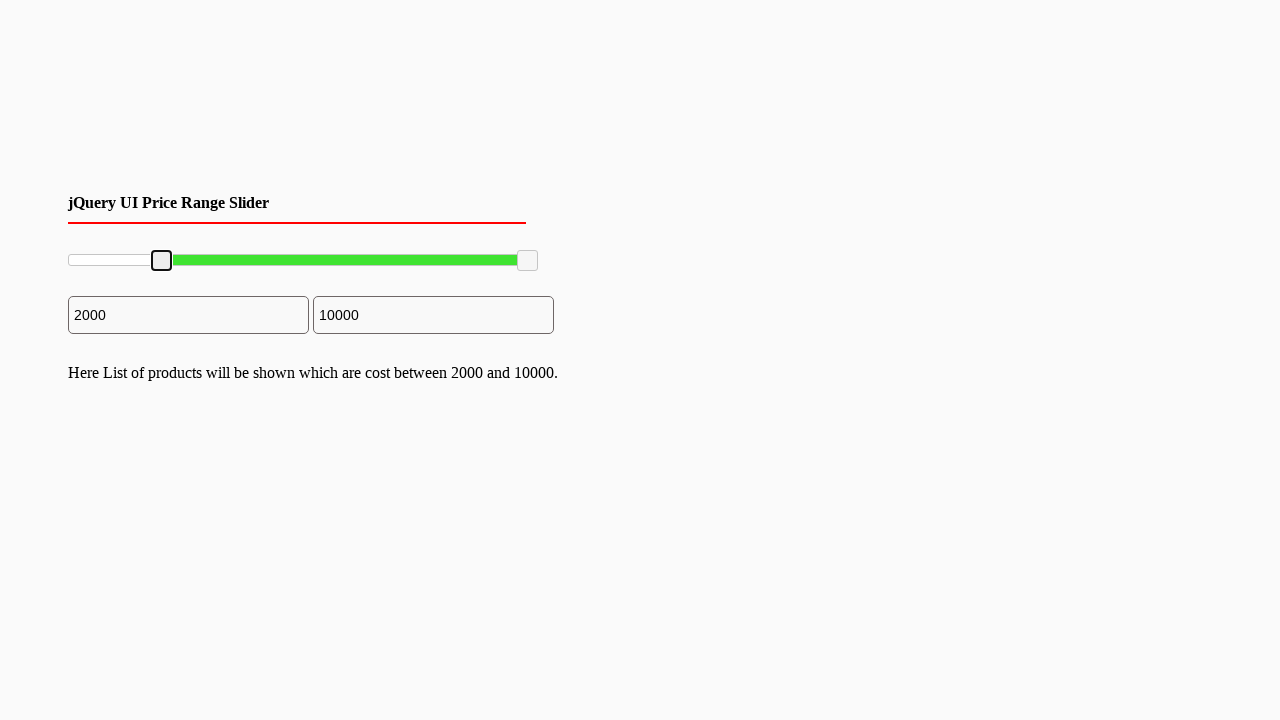

Retrieved bounding box of maximum slider handle
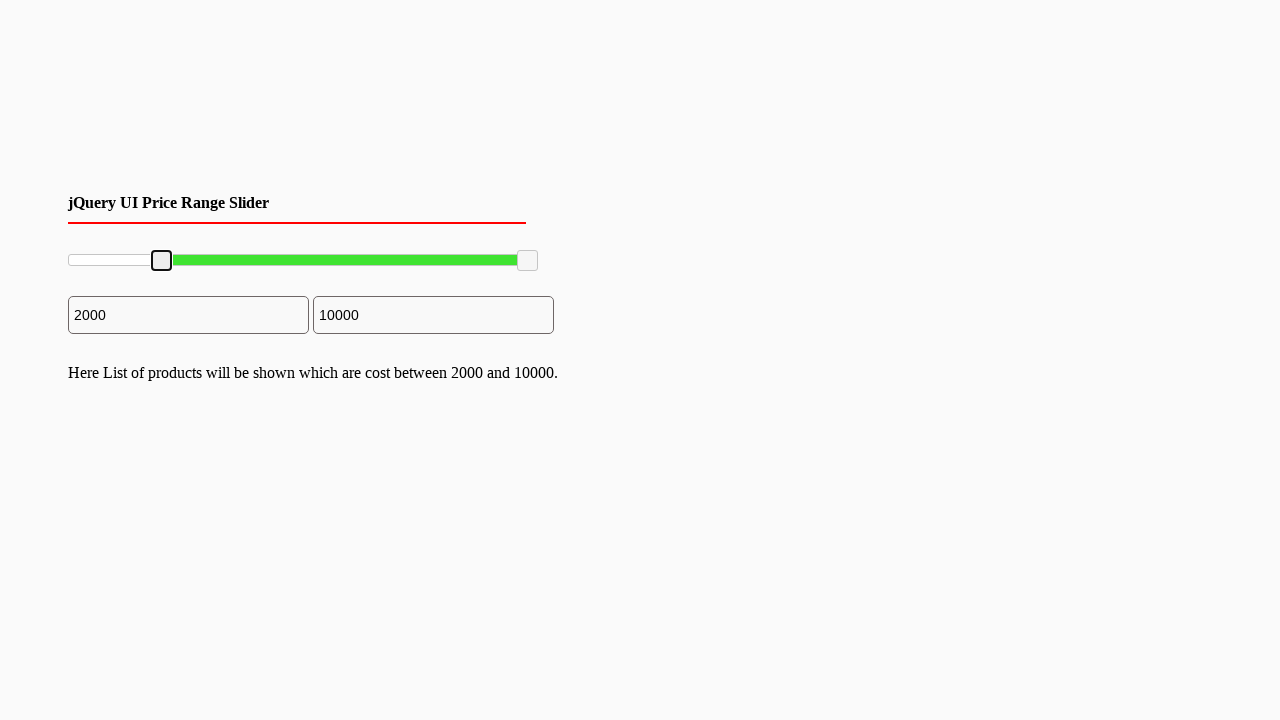

Moved mouse to center of maximum slider handle at (528, 261)
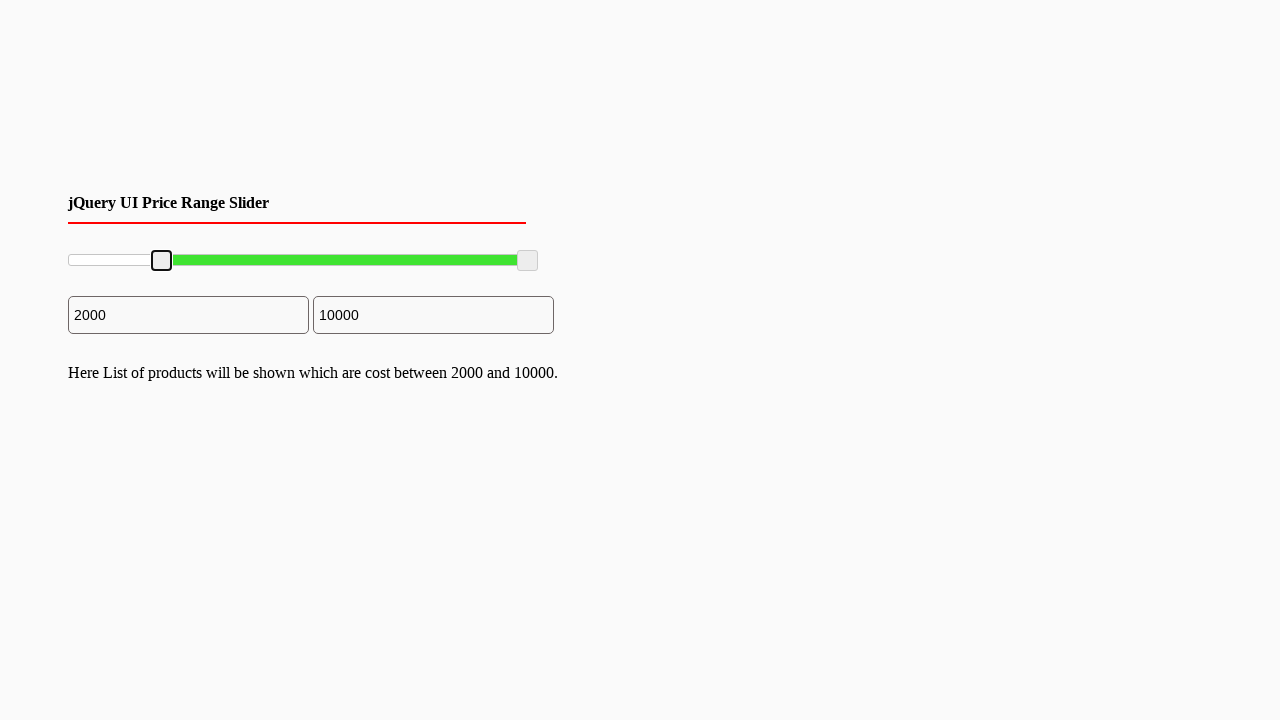

Pressed down mouse button on maximum slider handle at (528, 261)
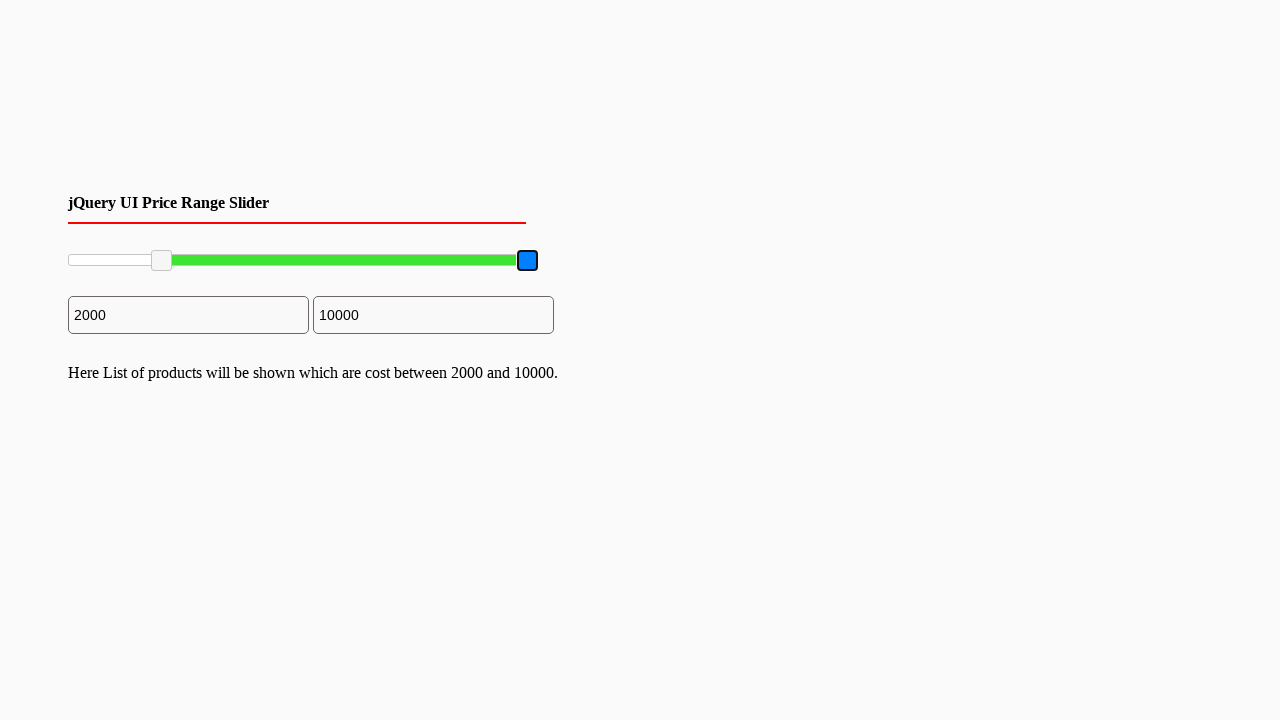

Dragged maximum slider 50 pixels to the left at (478, 261)
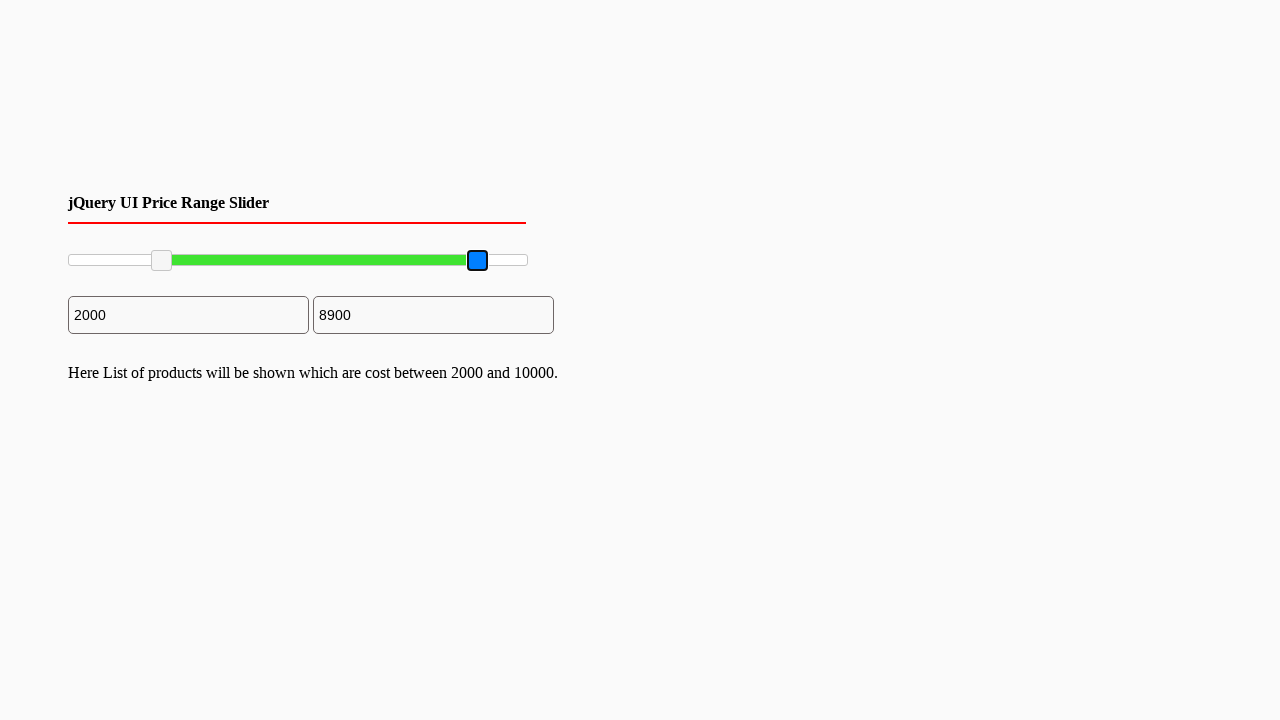

Released mouse button to complete maximum slider drag at (478, 261)
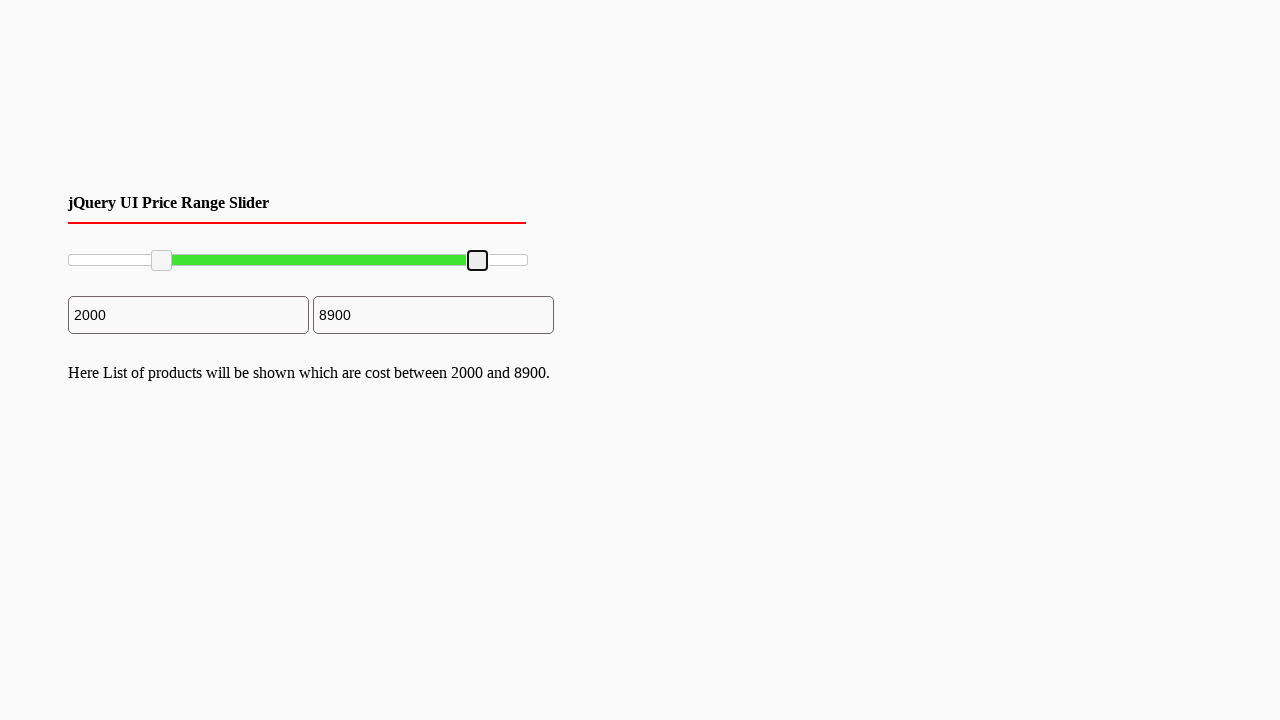

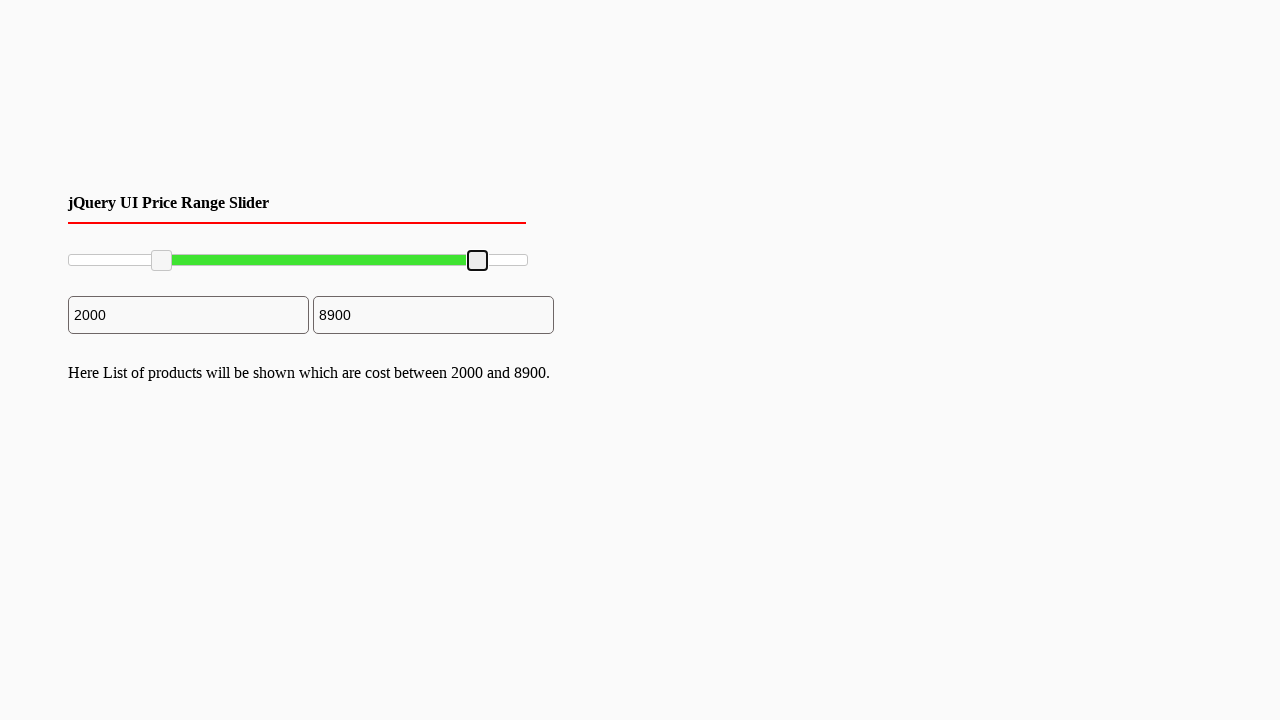